Tests jQuery UI datepicker functionality by opening the calendar, navigating to the next month, and selecting date 22

Starting URL: https://jqueryui.com/datepicker/

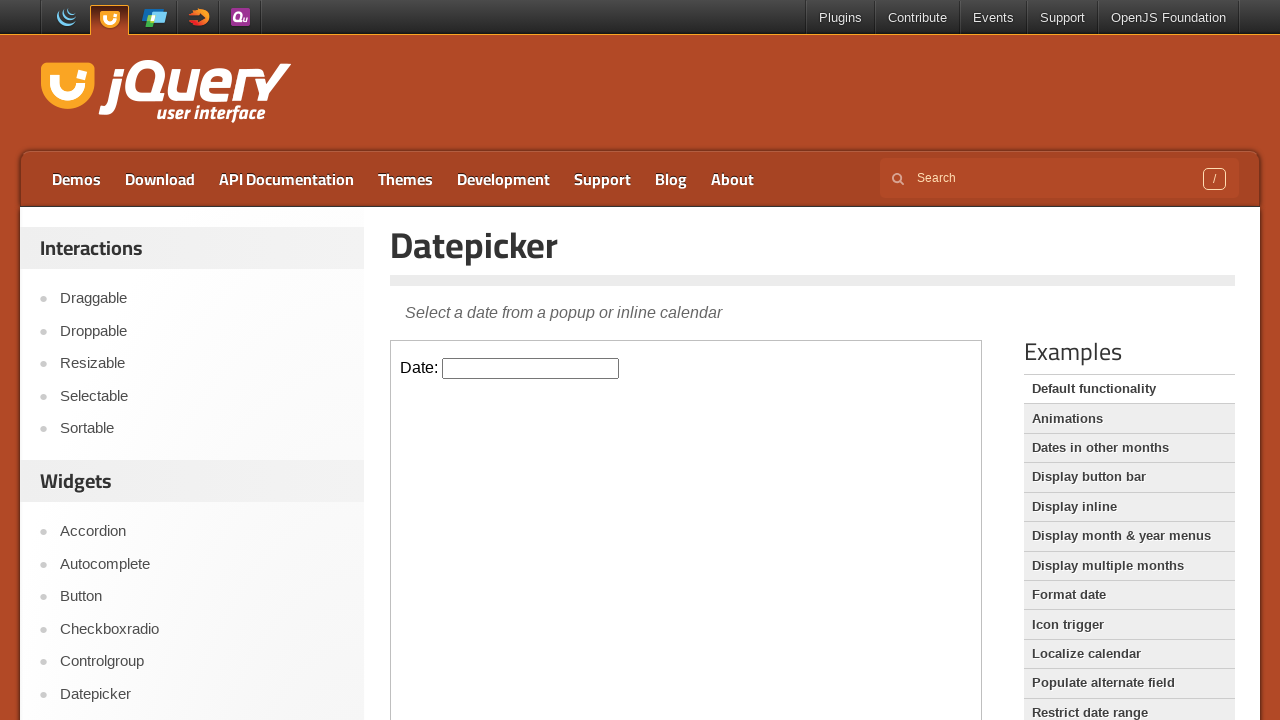

Located the demo iframe containing the datepicker
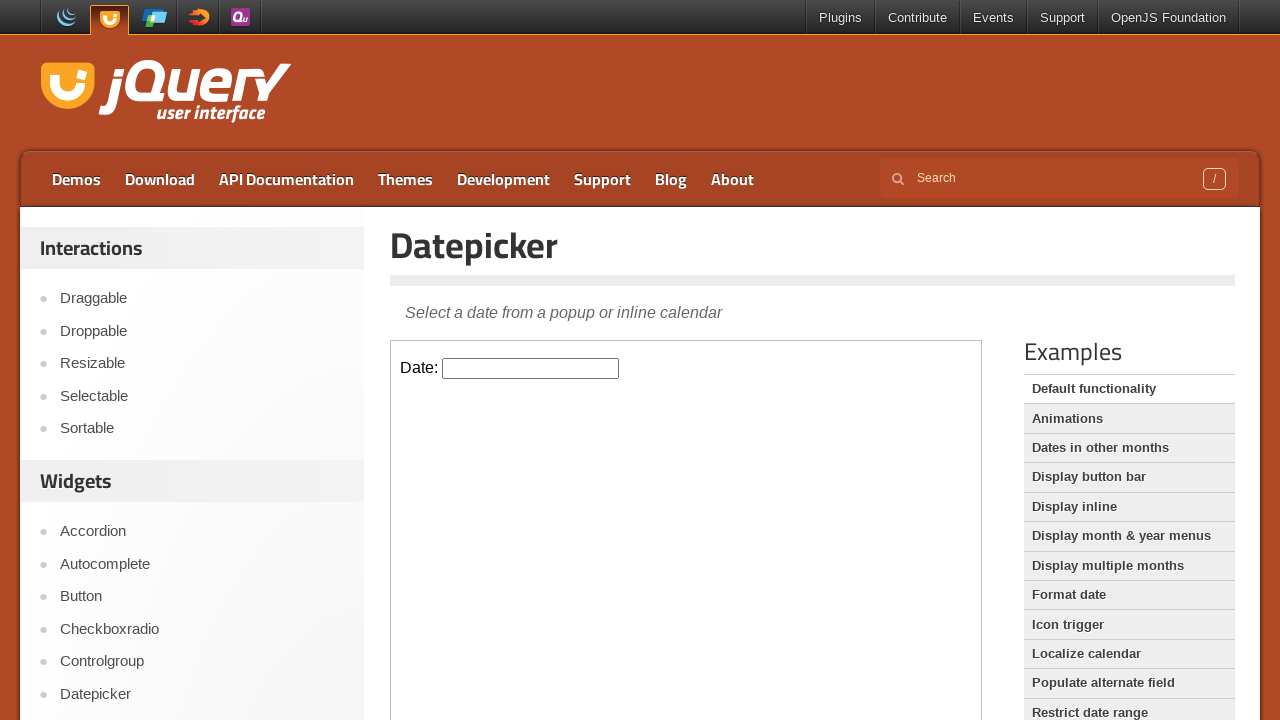

Clicked on the datepicker input field to open the calendar at (531, 368) on .demo-frame >> internal:control=enter-frame >> input#datepicker
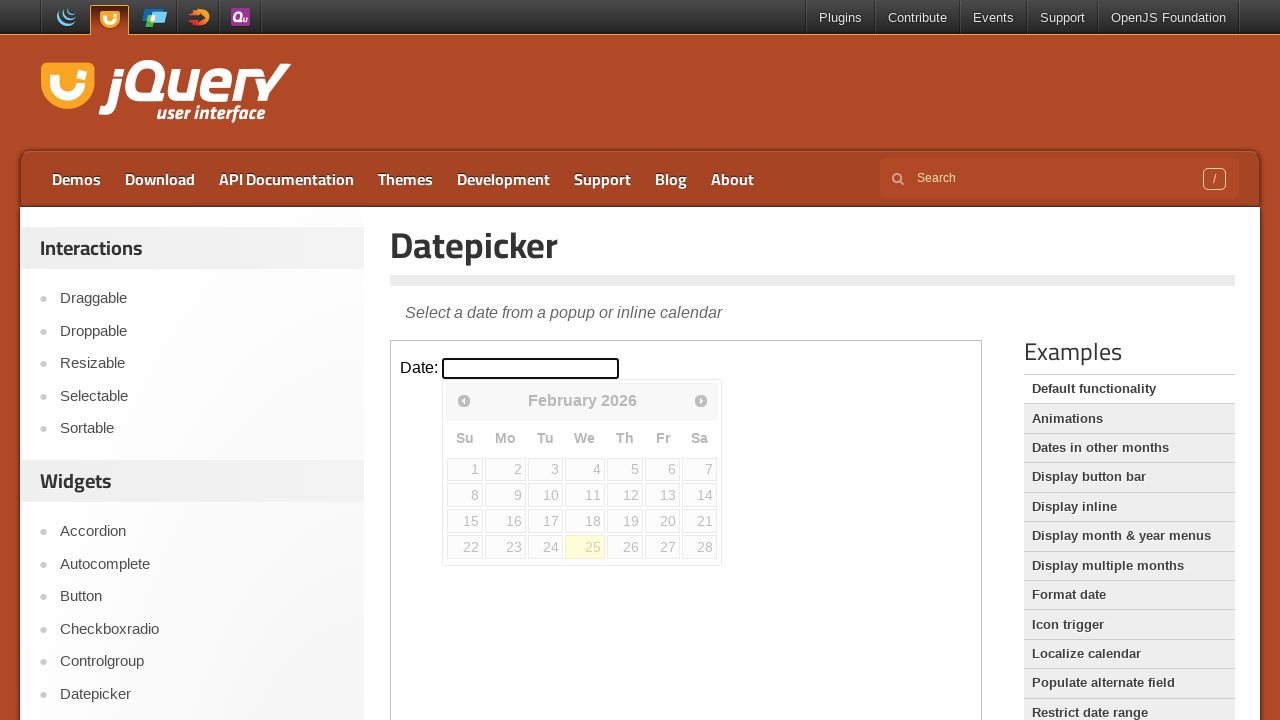

Clicked the next month navigation button to advance the calendar at (701, 400) on .demo-frame >> internal:control=enter-frame >> span.ui-icon.ui-icon-circle-trian
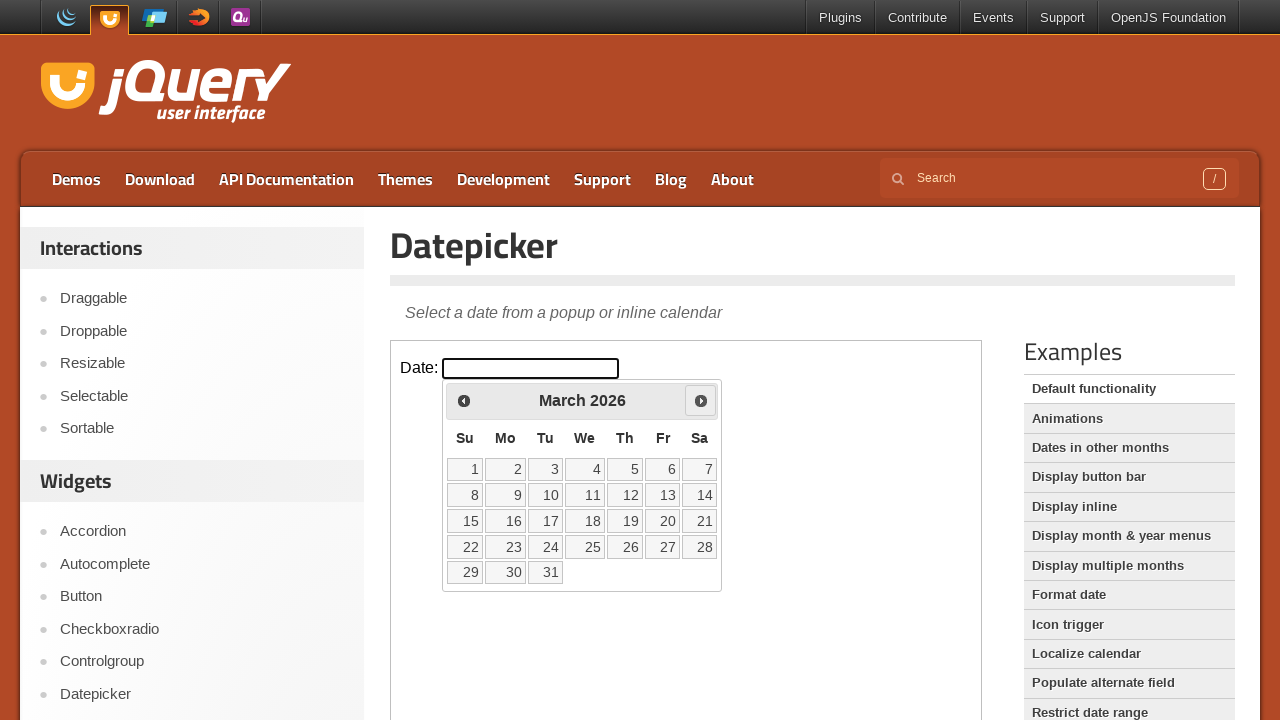

Selected date 22 from the calendar at (465, 547) on .demo-frame >> internal:control=enter-frame >> a:text('22')
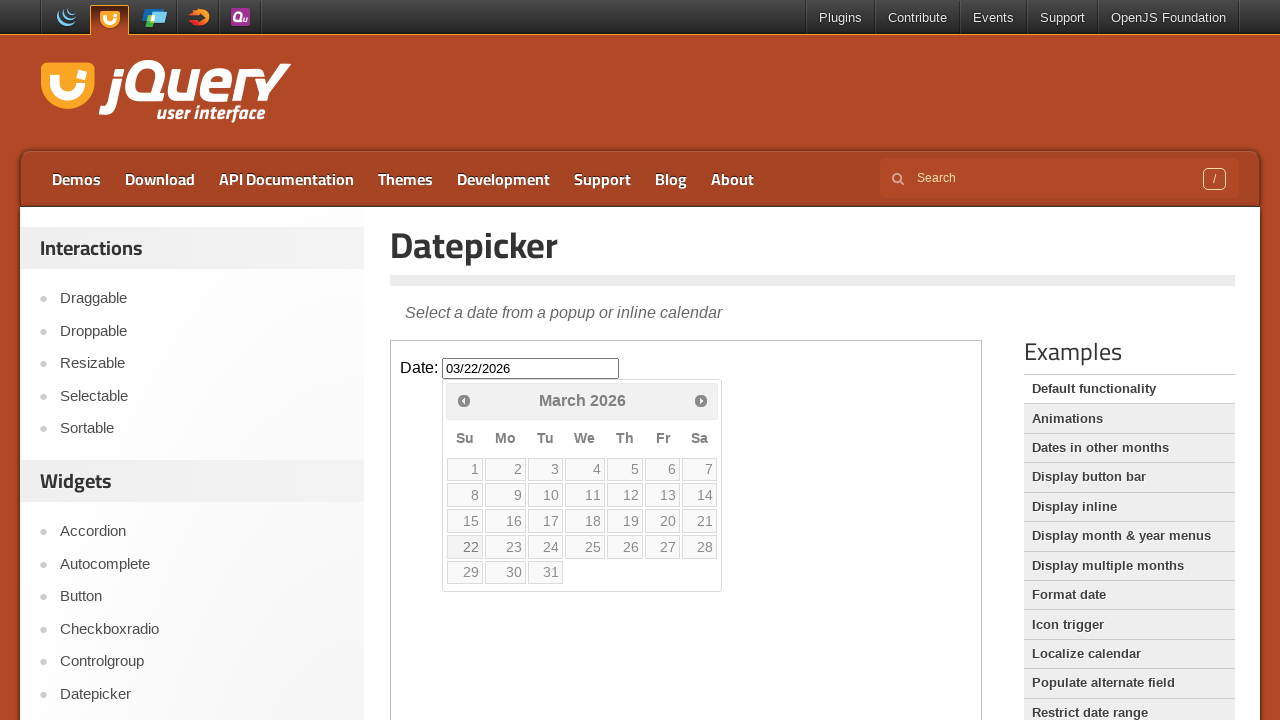

Retrieved selected date value: 03/22/2026
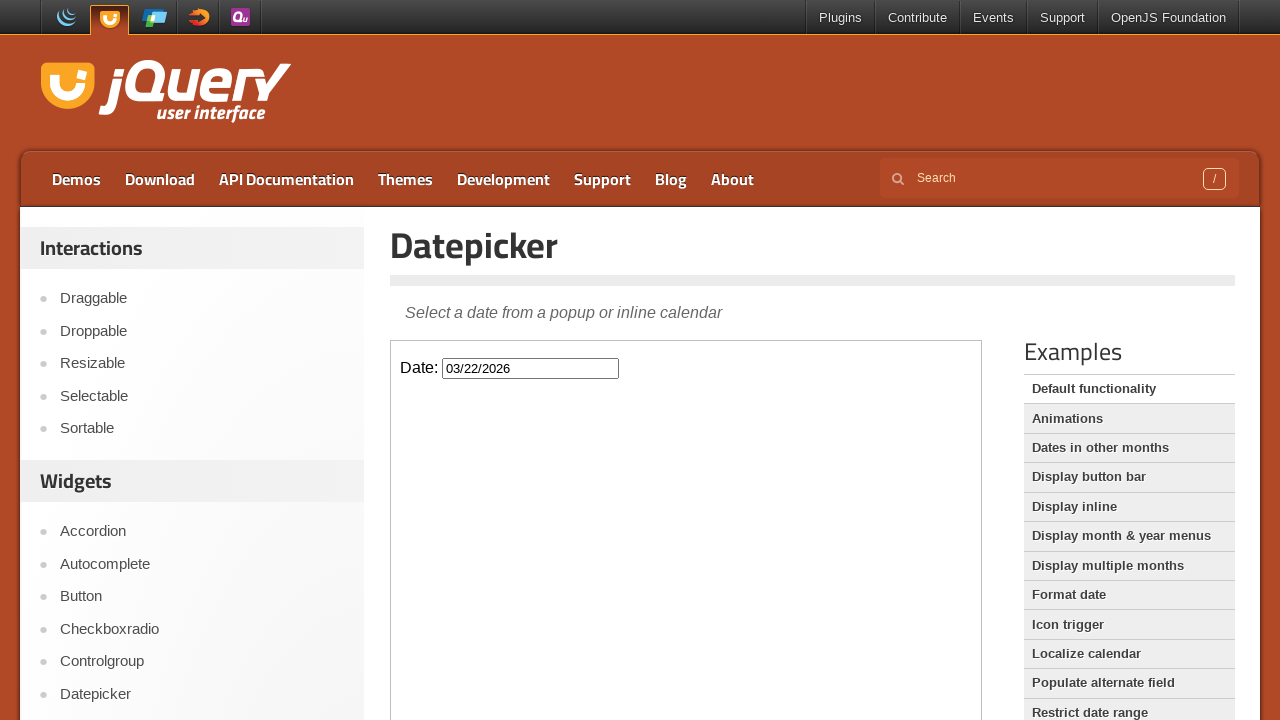

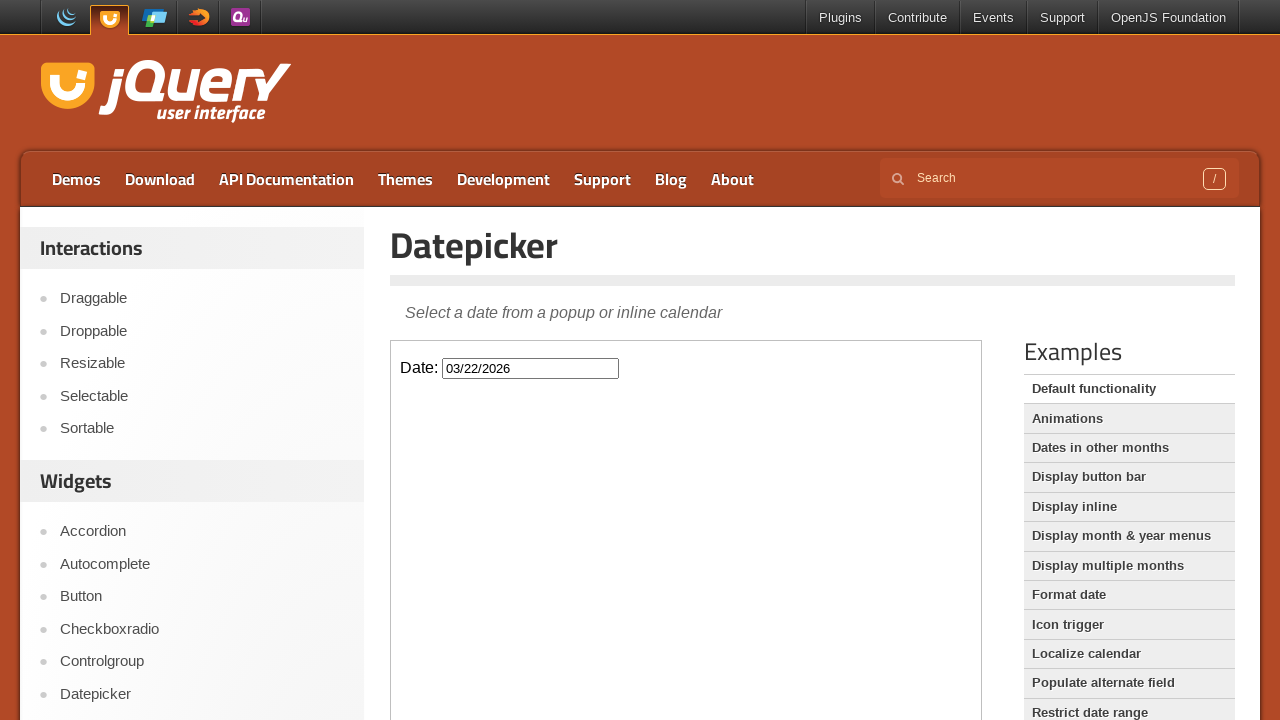